Tests dynamic properties page by waiting for and clicking a button that becomes visible after a delay

Starting URL: https://demoqa.com/dynamic-properties

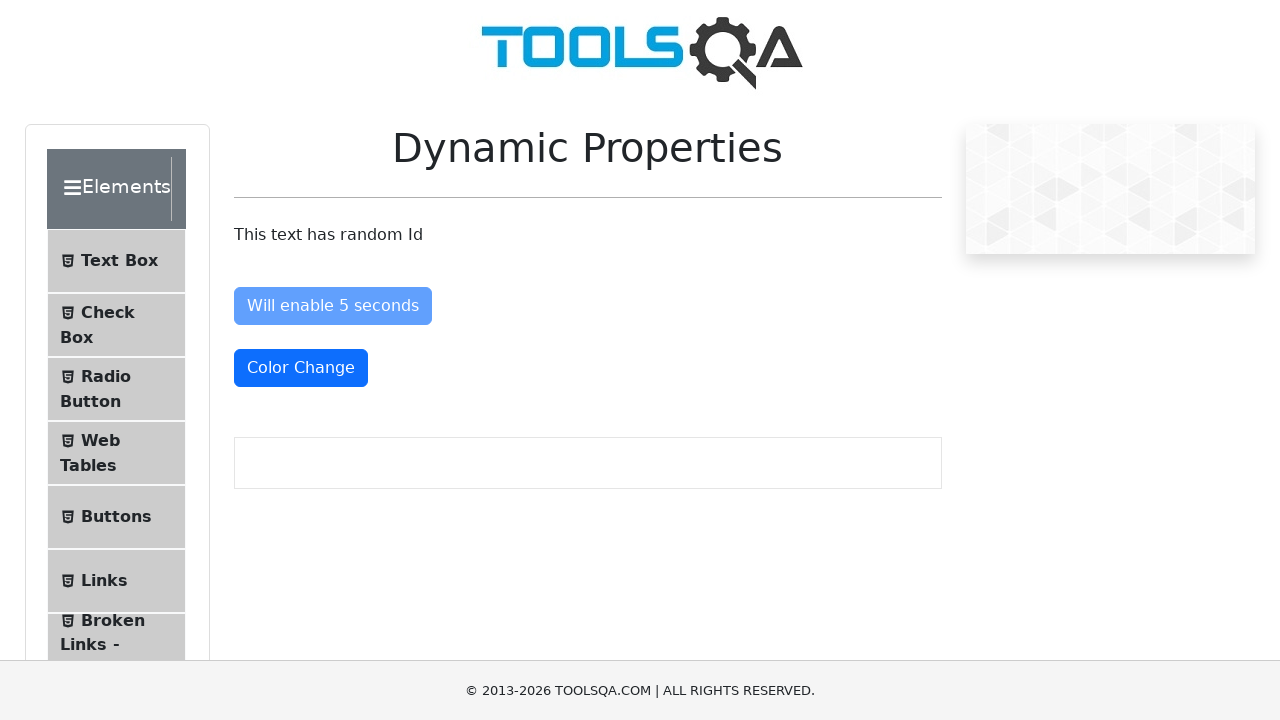

Clicked the button that becomes visible after 5 seconds delay at (338, 430) on button#visibleAfter
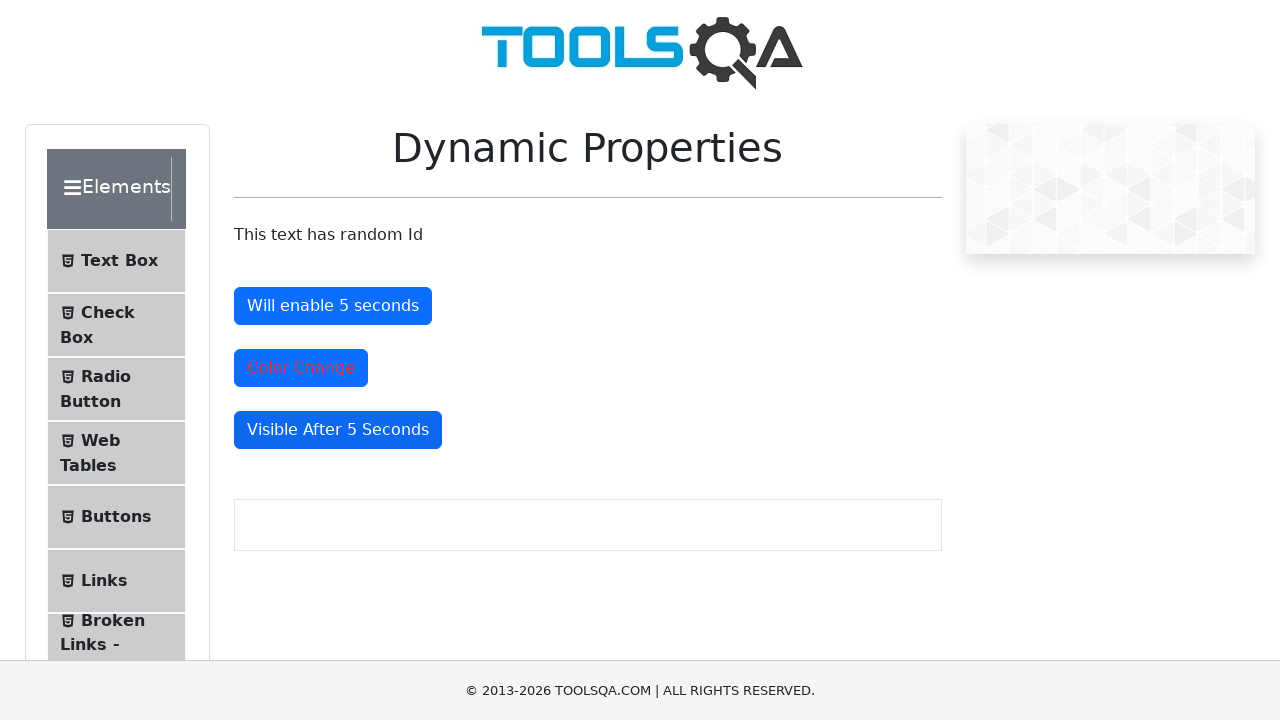

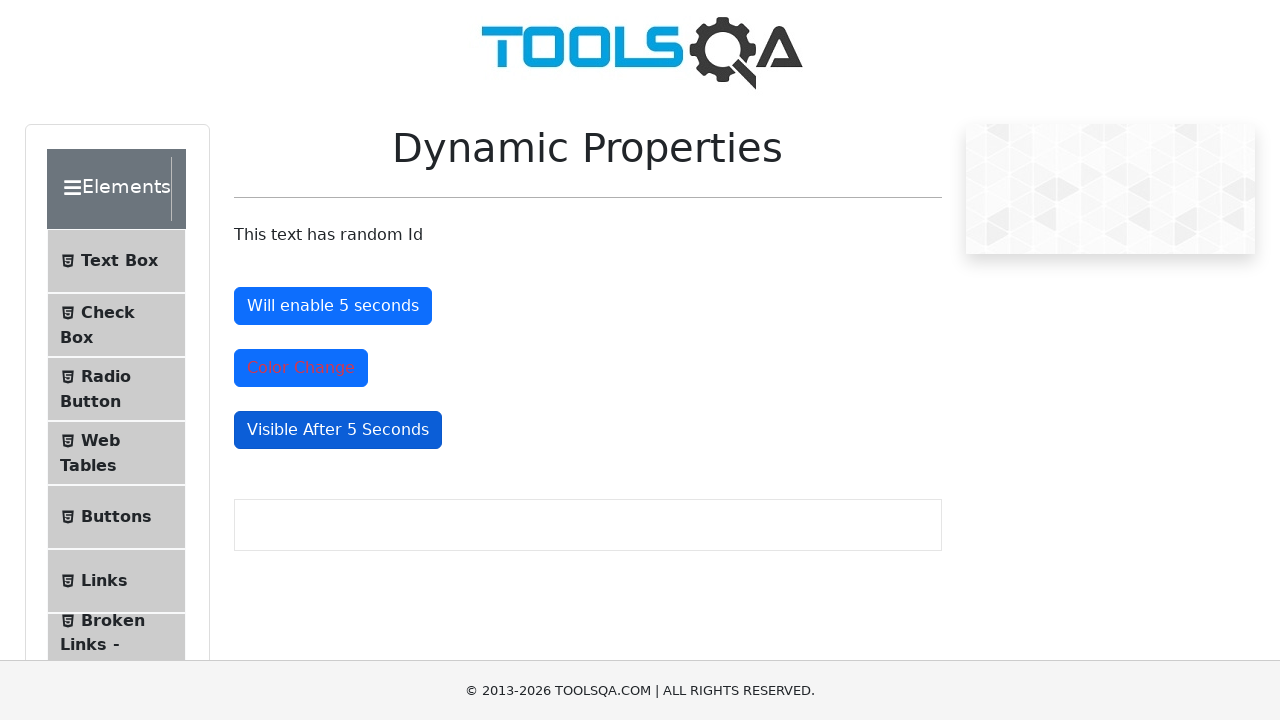